Navigates to an automation practice page, scrolls to a table, and verifies table structure by checking the number of rows and columns in a courses table

Starting URL: https://rahulshettyacademy.com/AutomationPractice/

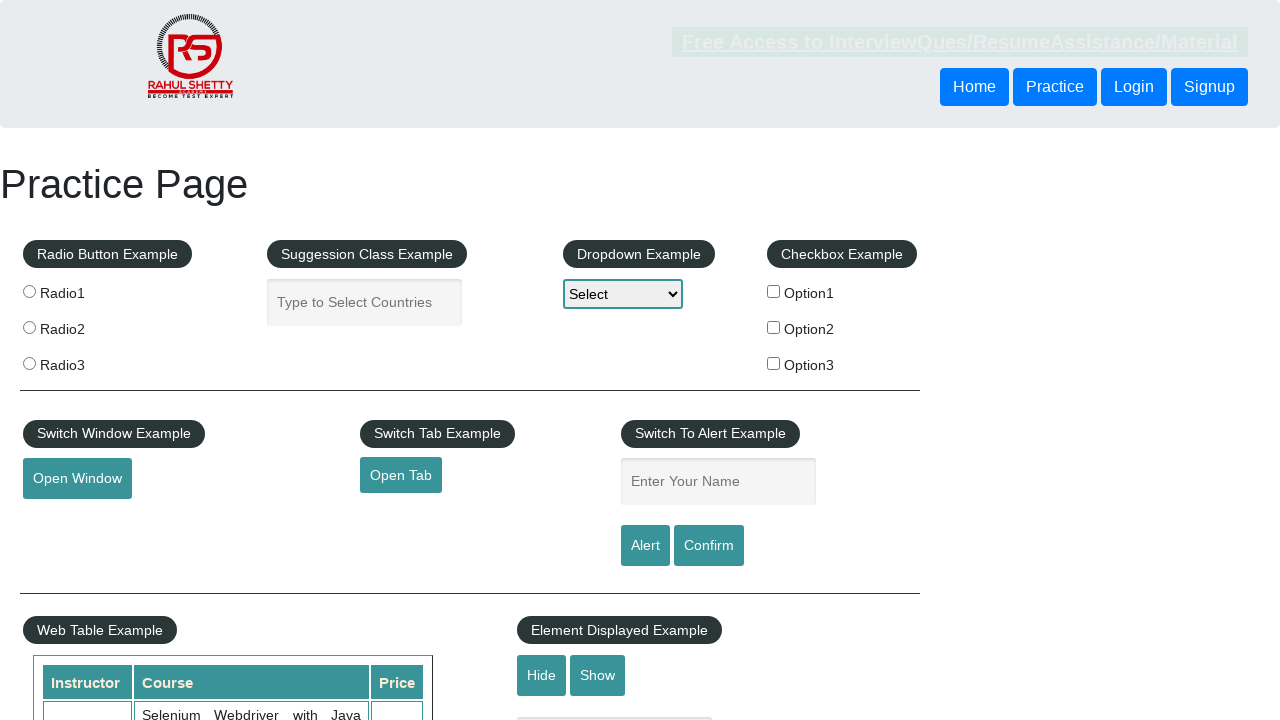

Scrolled down by 600 pixels to reveal the table
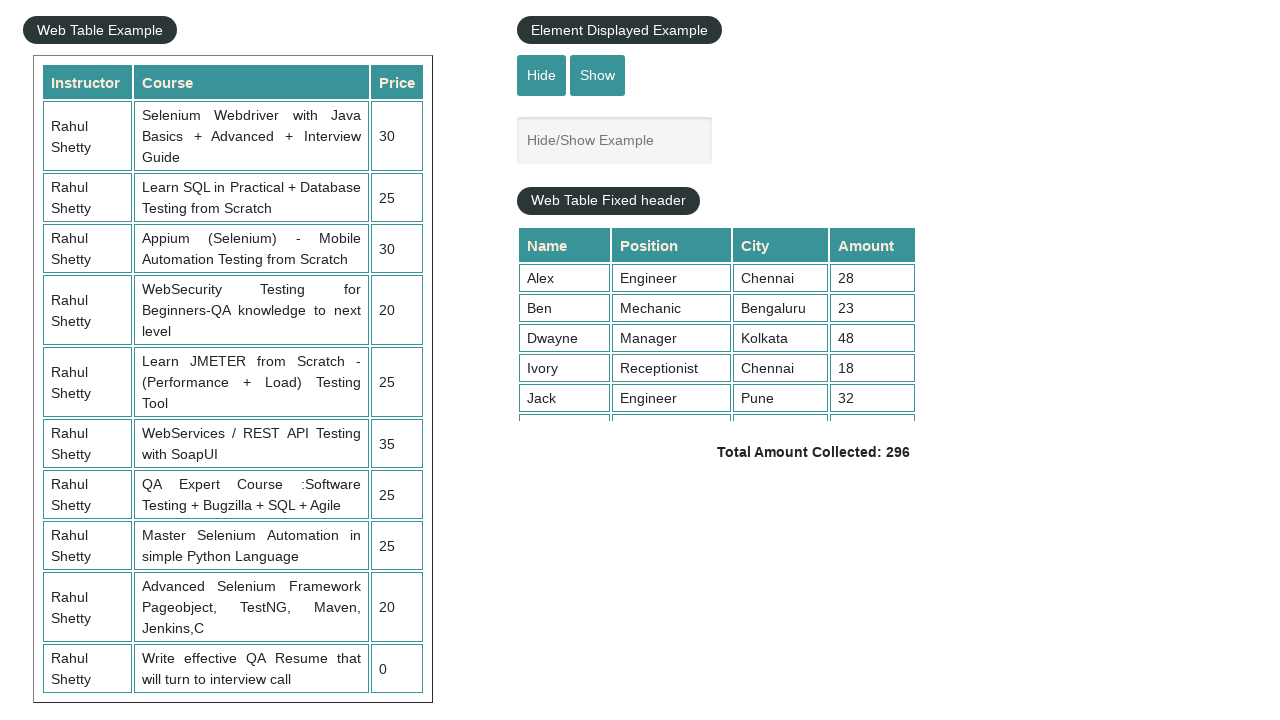

Waited for courses table to be visible
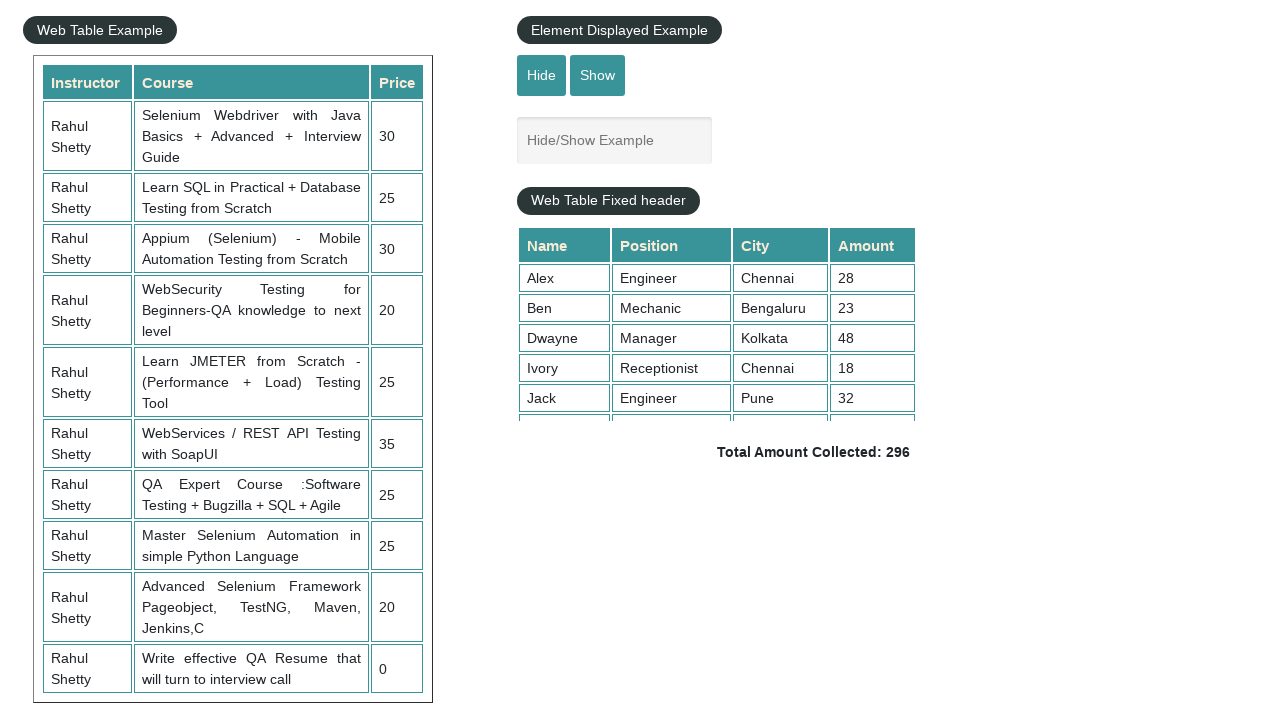

Retrieved all rows from courses table: 11 rows found
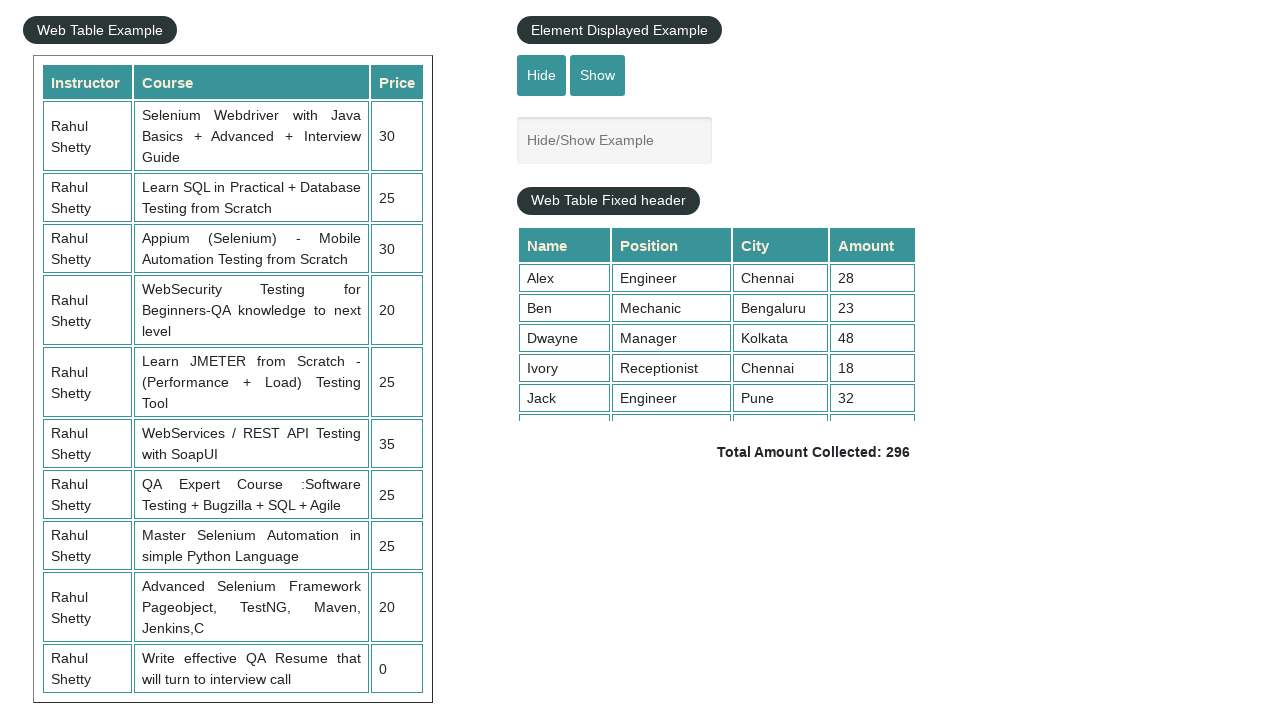

Retrieved all column headers from courses table: 3 columns found
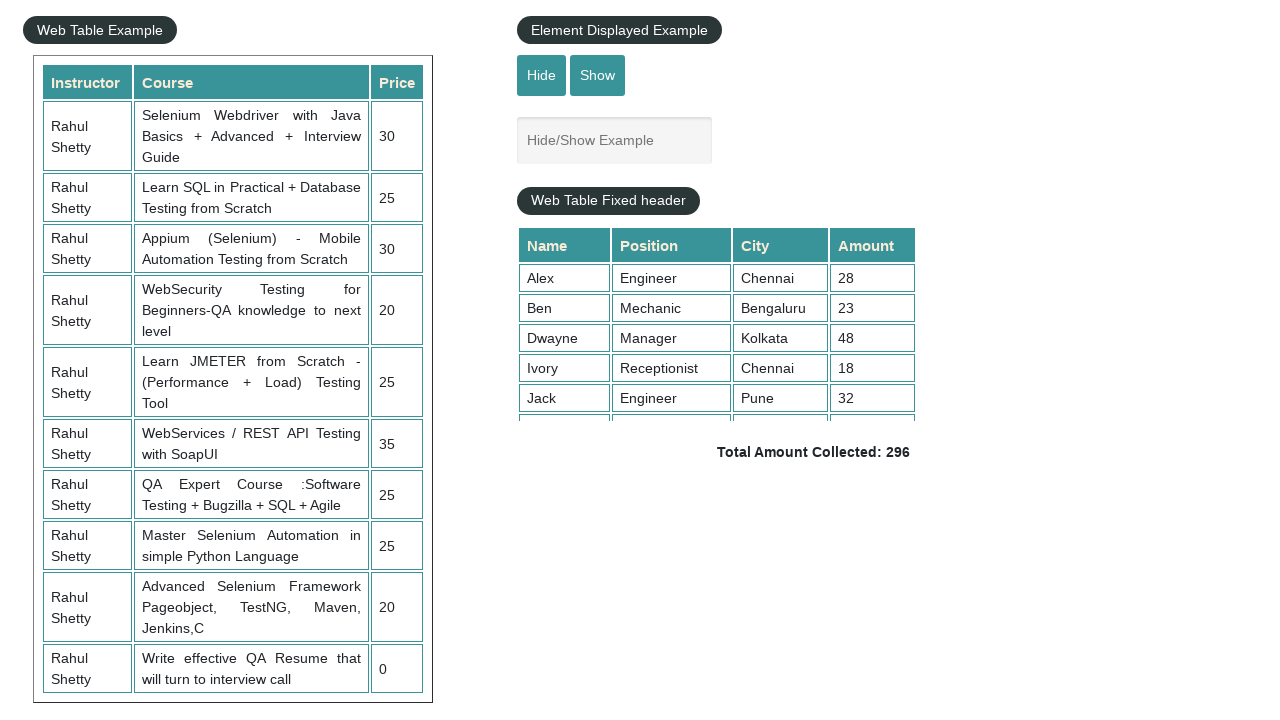

Retrieved content cells from third row: 3 cells found
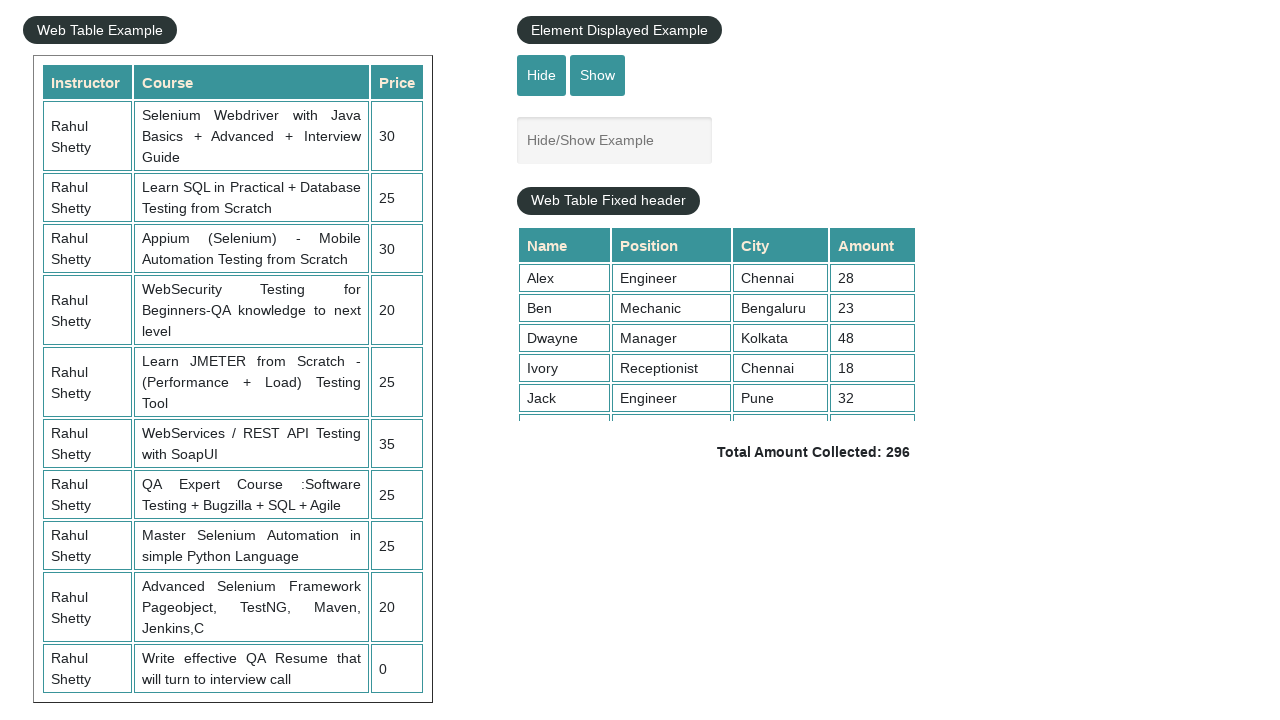

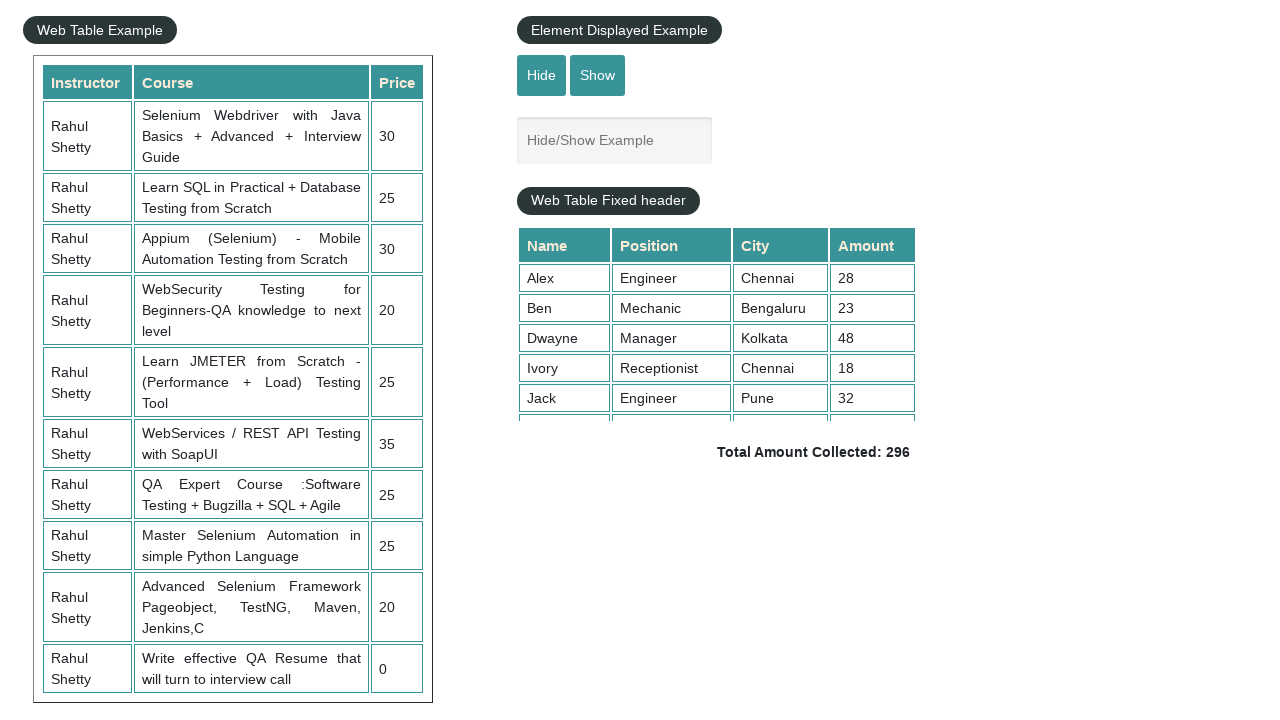